Tests w3schools search functionality by searching for "Java Tutorial" and verifying the search results.

Starting URL: https://www.w3schools.com/

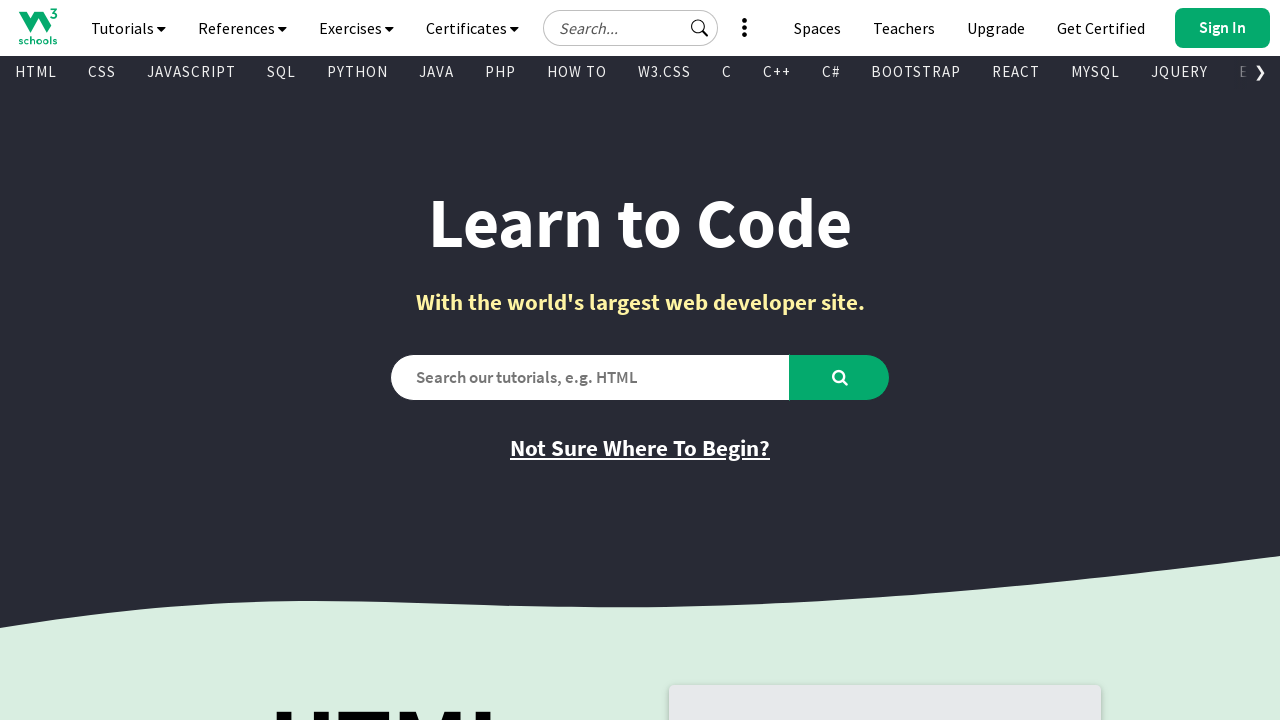

Filled search box with 'Java Tutorial' on #search2
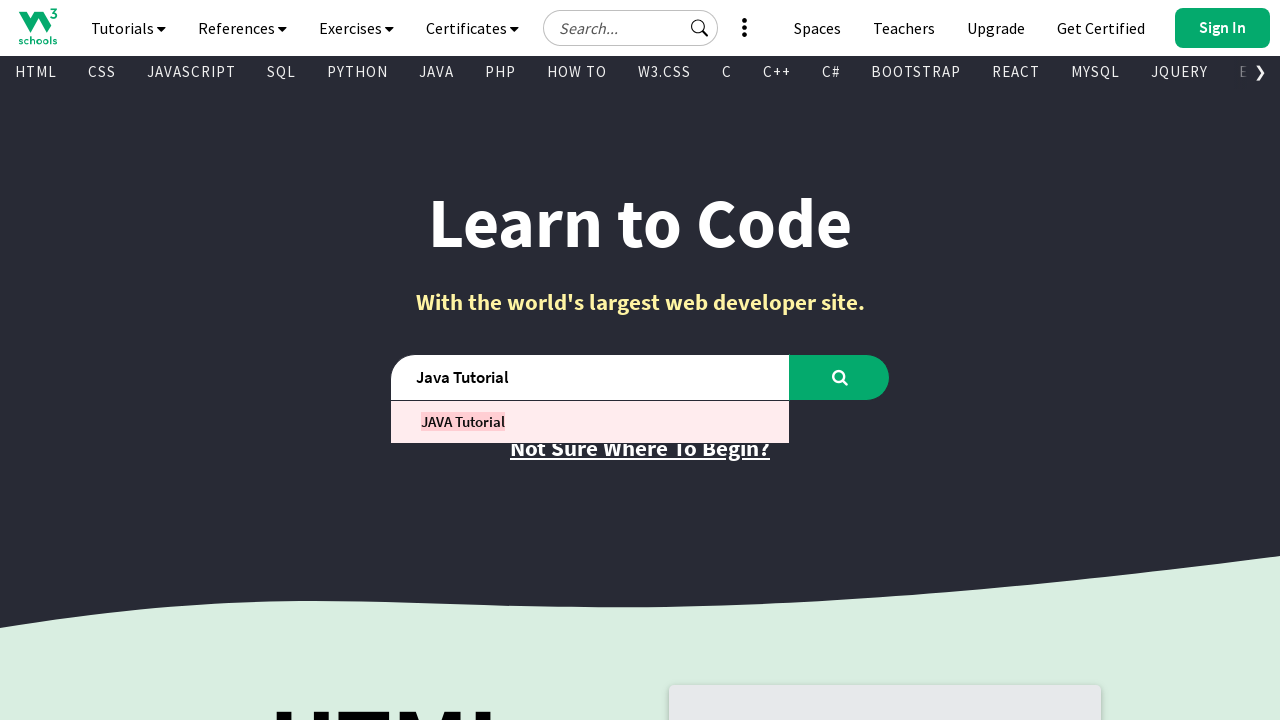

Clicked search button at (840, 377) on #learntocode_searchbtn
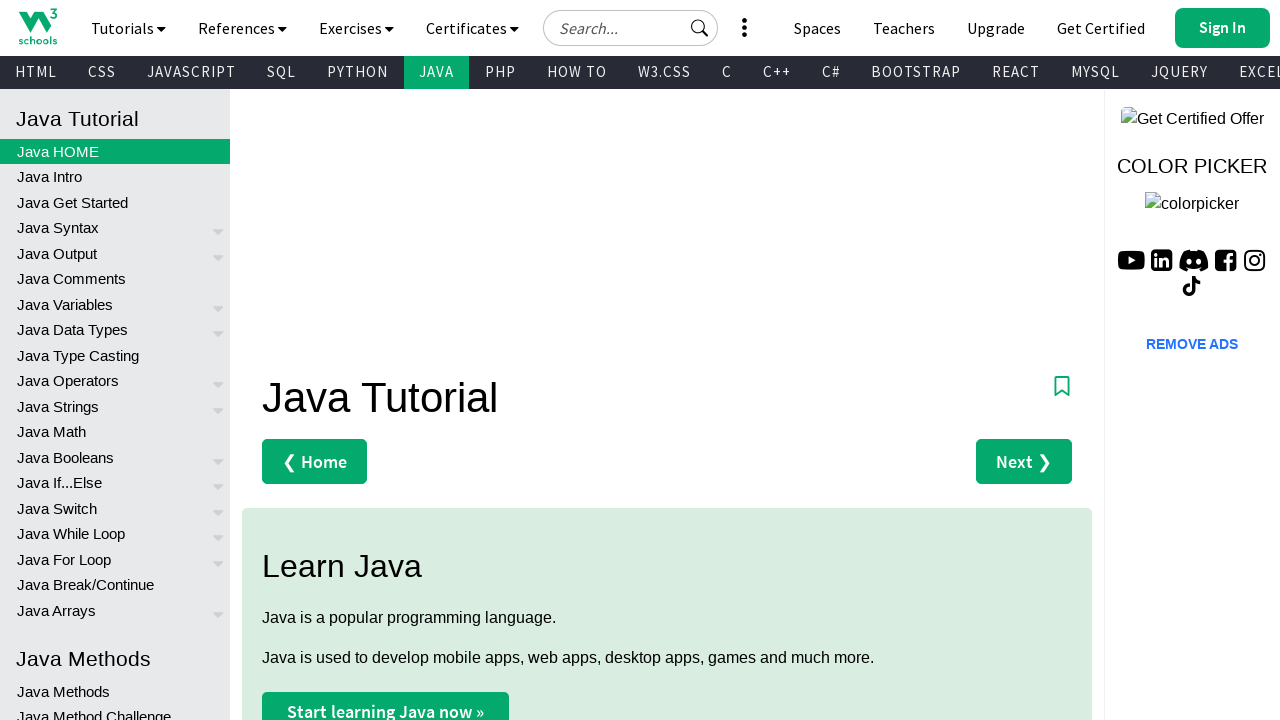

Search results loaded and first result element is visible
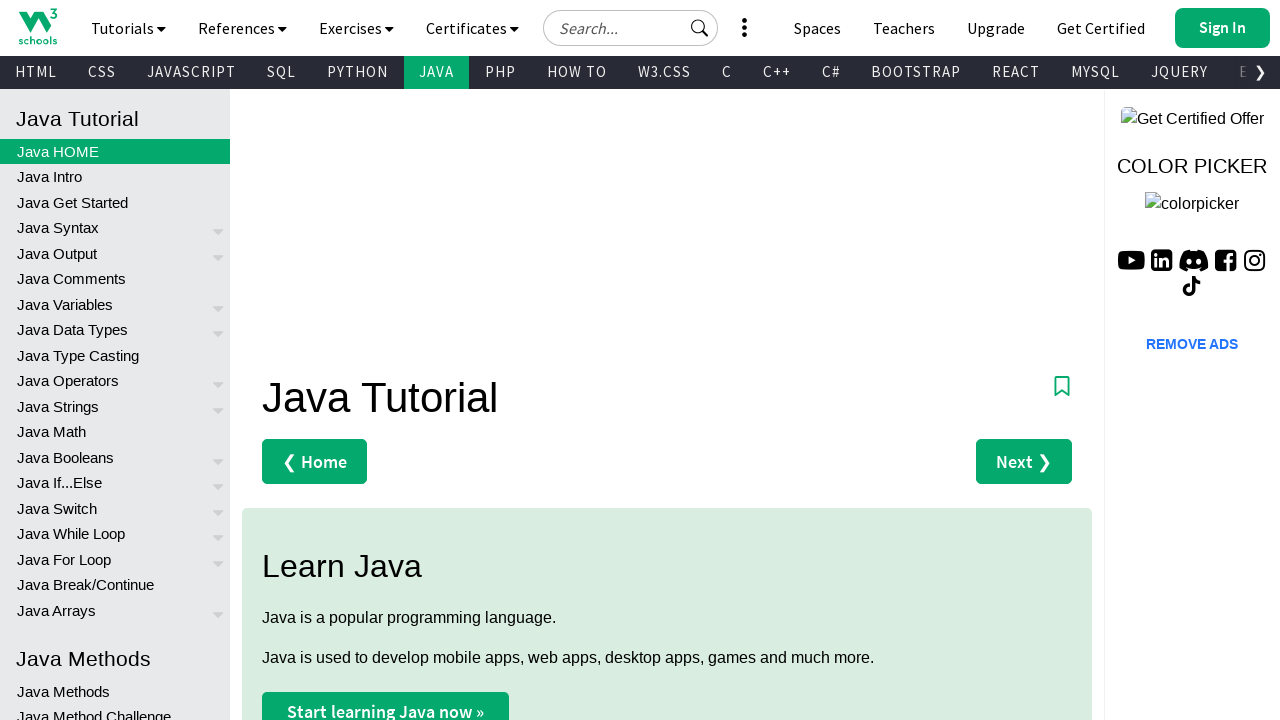

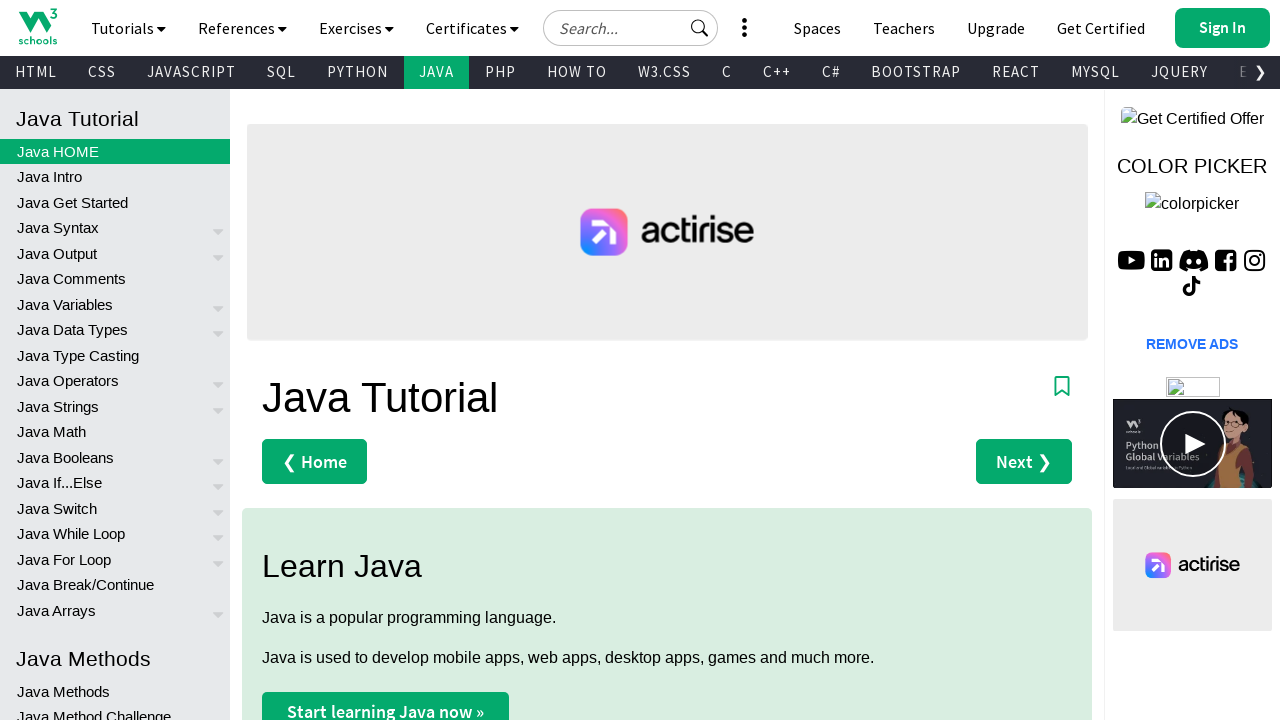